Tests file download functionality by clicking a download link and verifying the download event is triggered with the expected filename

Starting URL: https://the-internet.herokuapp.com/download

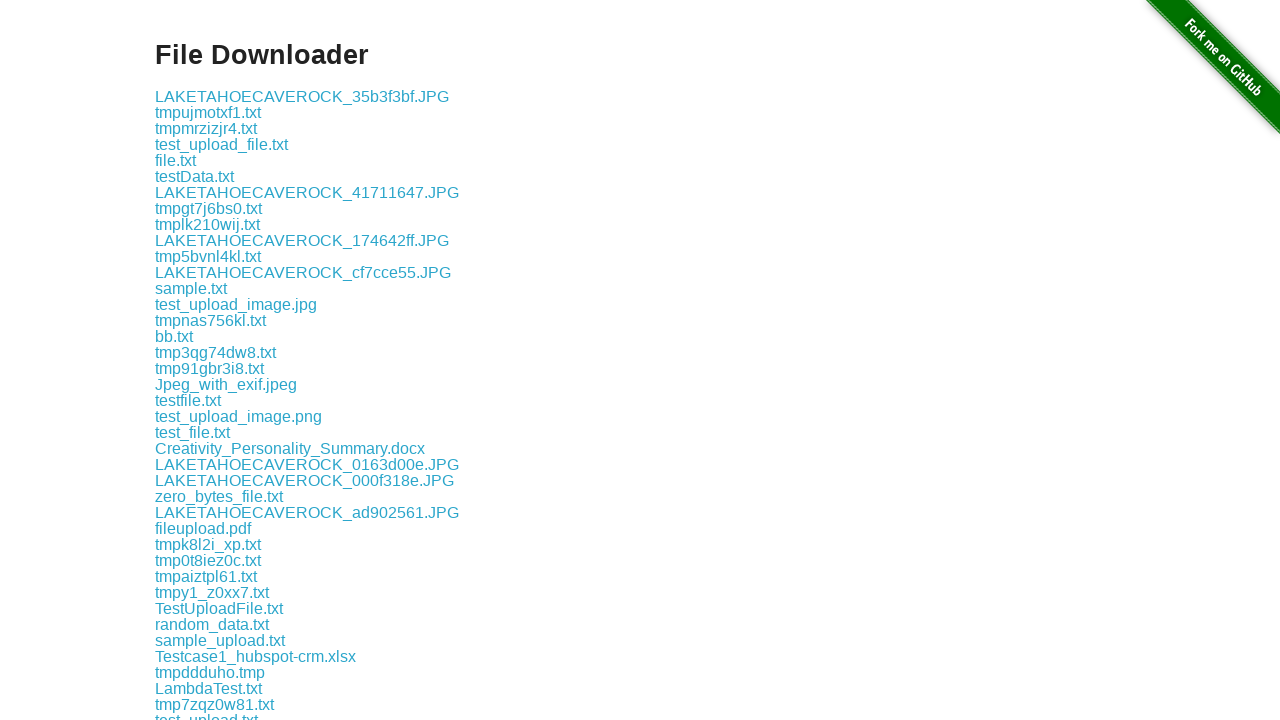

Clicked download link for 'some-file.txt' and triggered download event at (198, 360) on a >> internal:has-text="some-file.txt"i
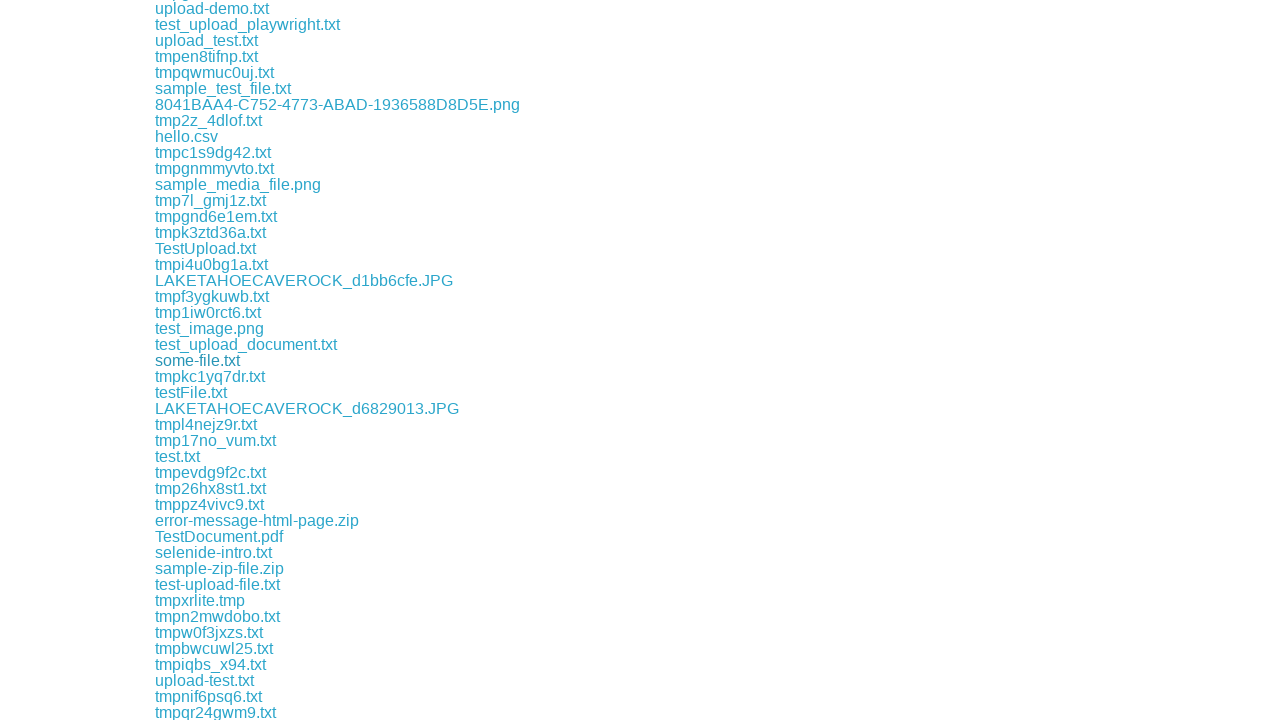

Download object retrieved from download event
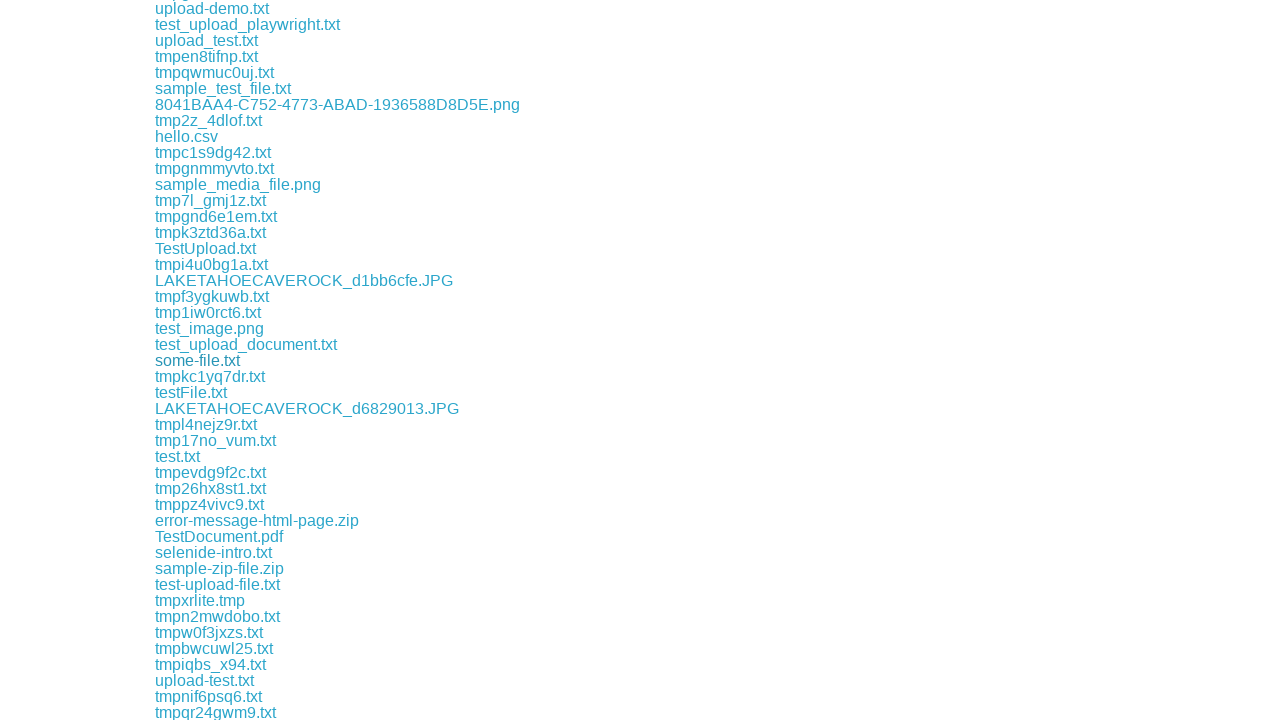

Verified downloaded filename matches expected 'some-file.txt'
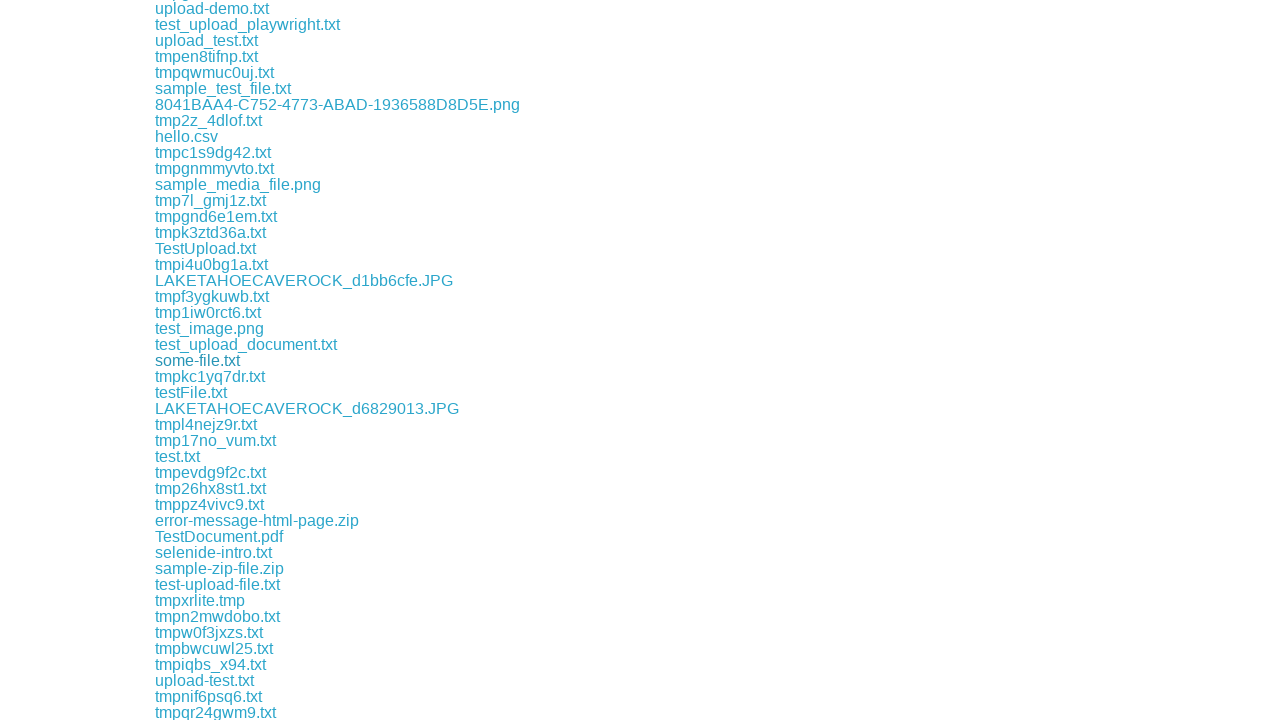

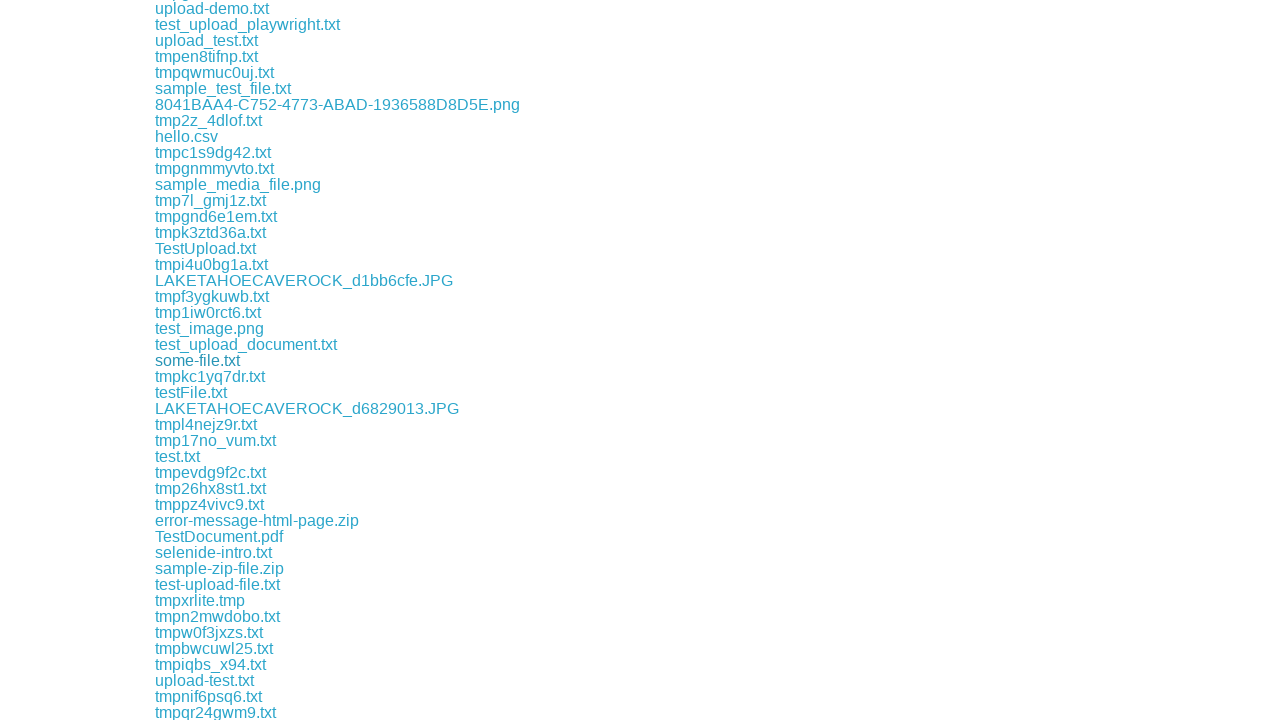